Tests drag and drop functionality on jQuery UI demo page by dragging an element and dropping it onto a target area

Starting URL: https://jqueryui.com/droppable/

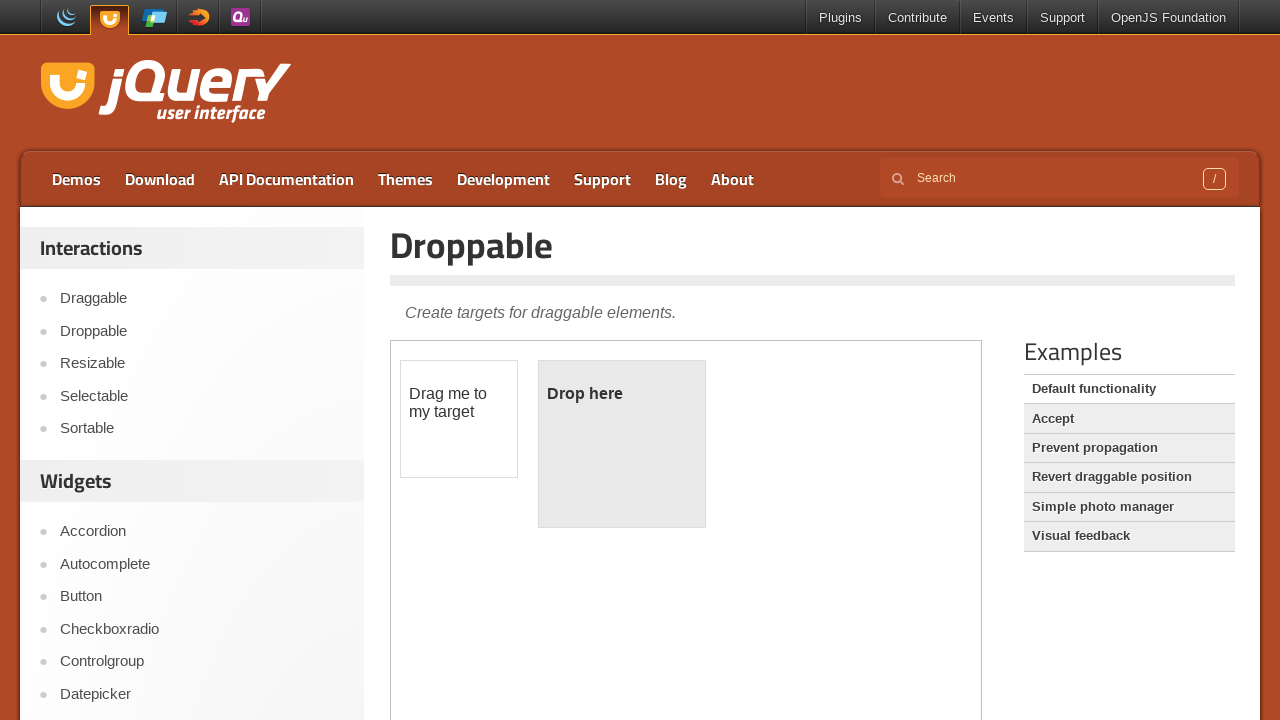

Navigated to jQuery UI droppable demo page
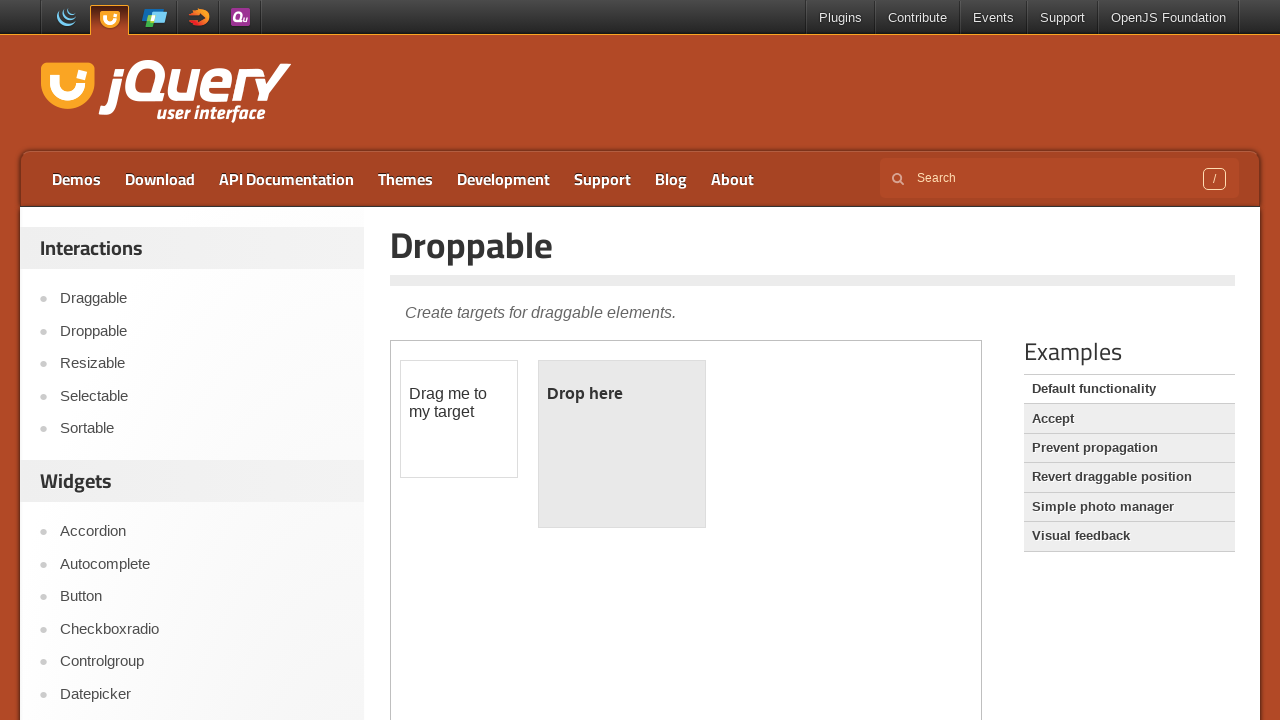

Located the iframe containing the drag and drop demo
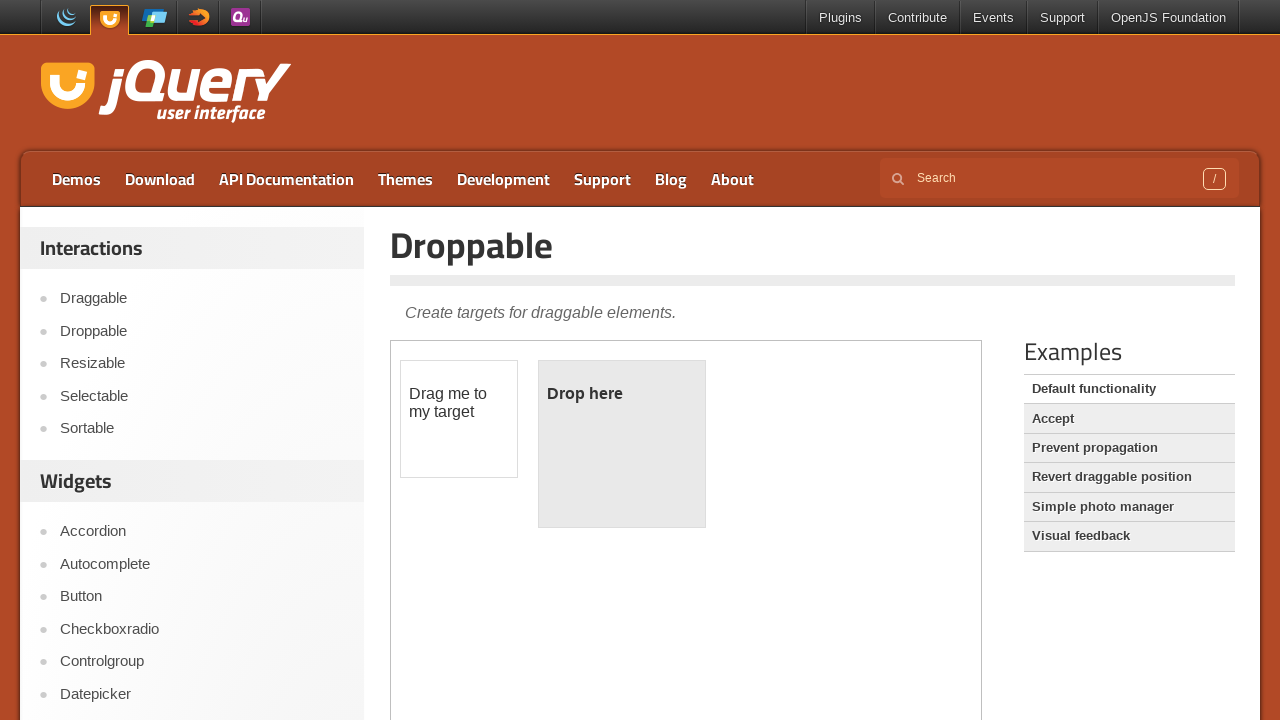

Located the draggable element
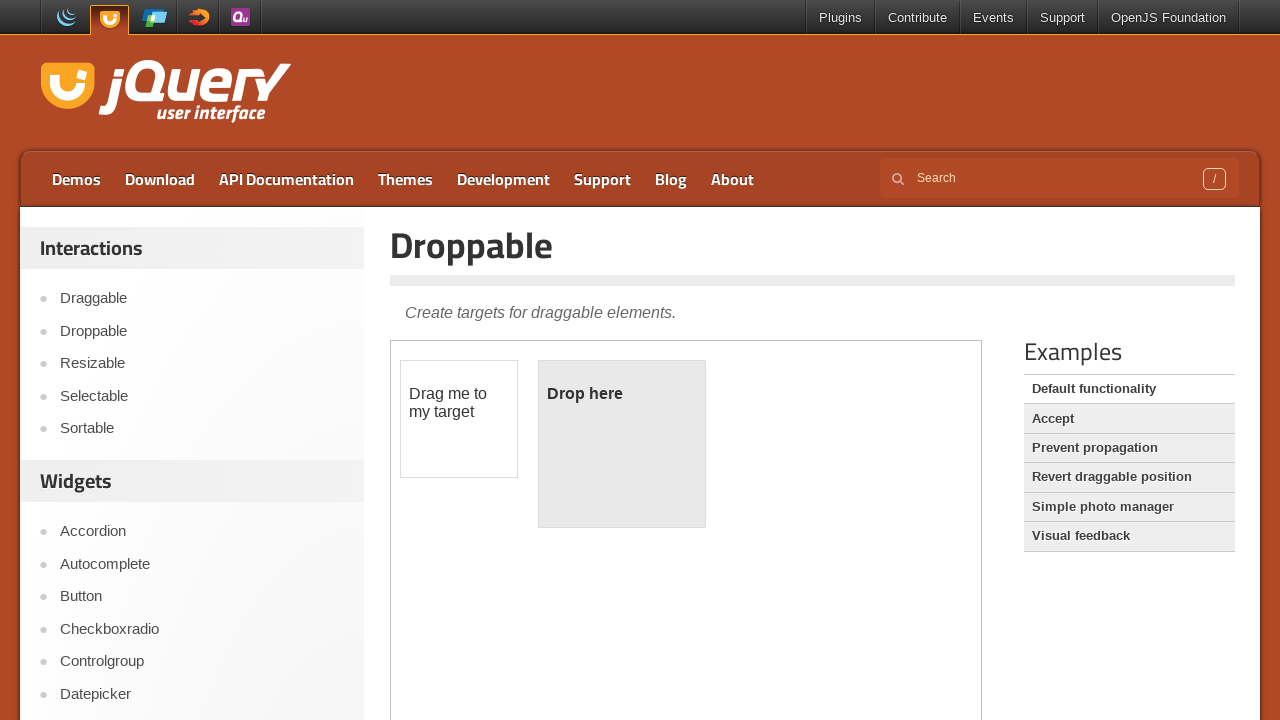

Located the droppable target area
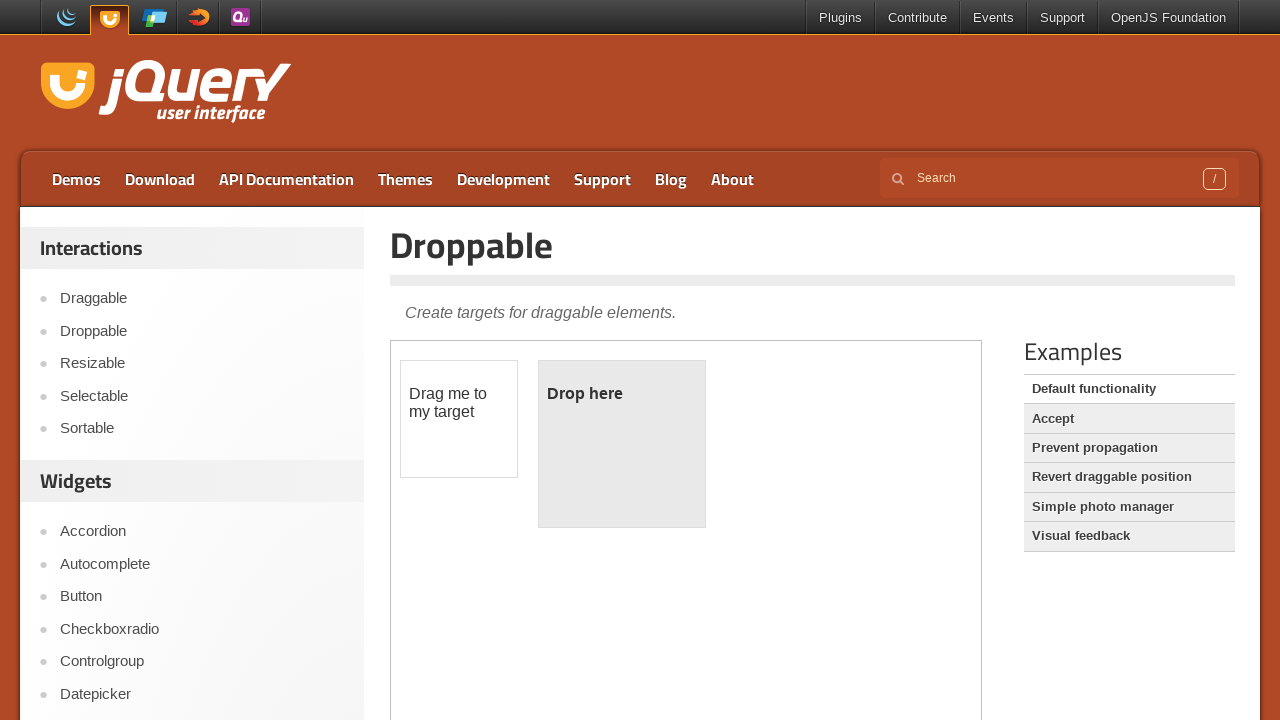

Dragged the draggable element onto the droppable target area at (622, 444)
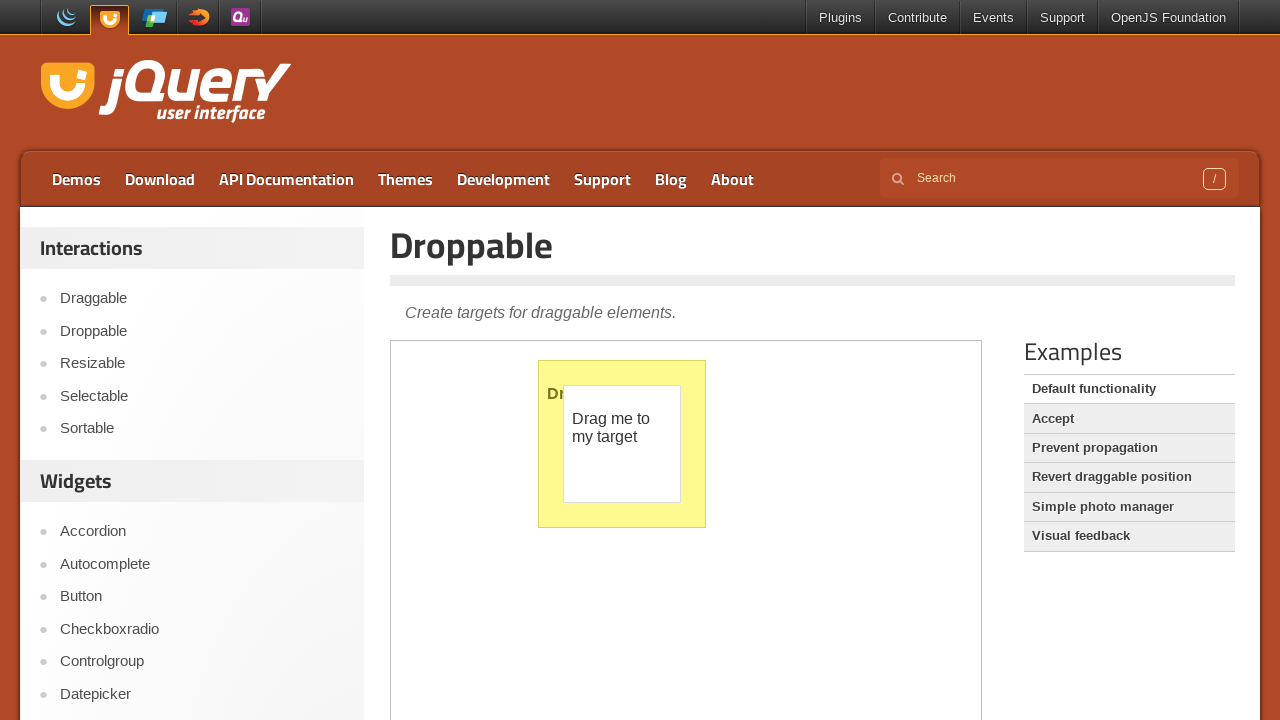

Waited for 2 seconds to observe the drag and drop result
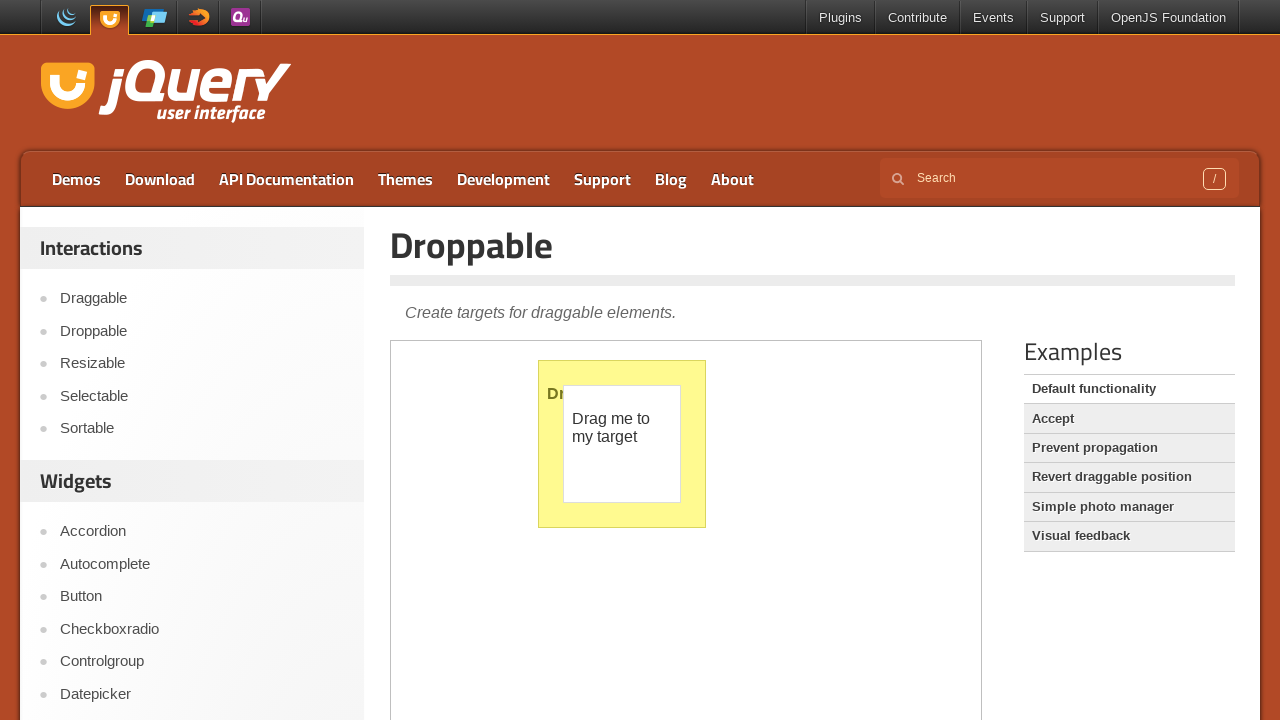

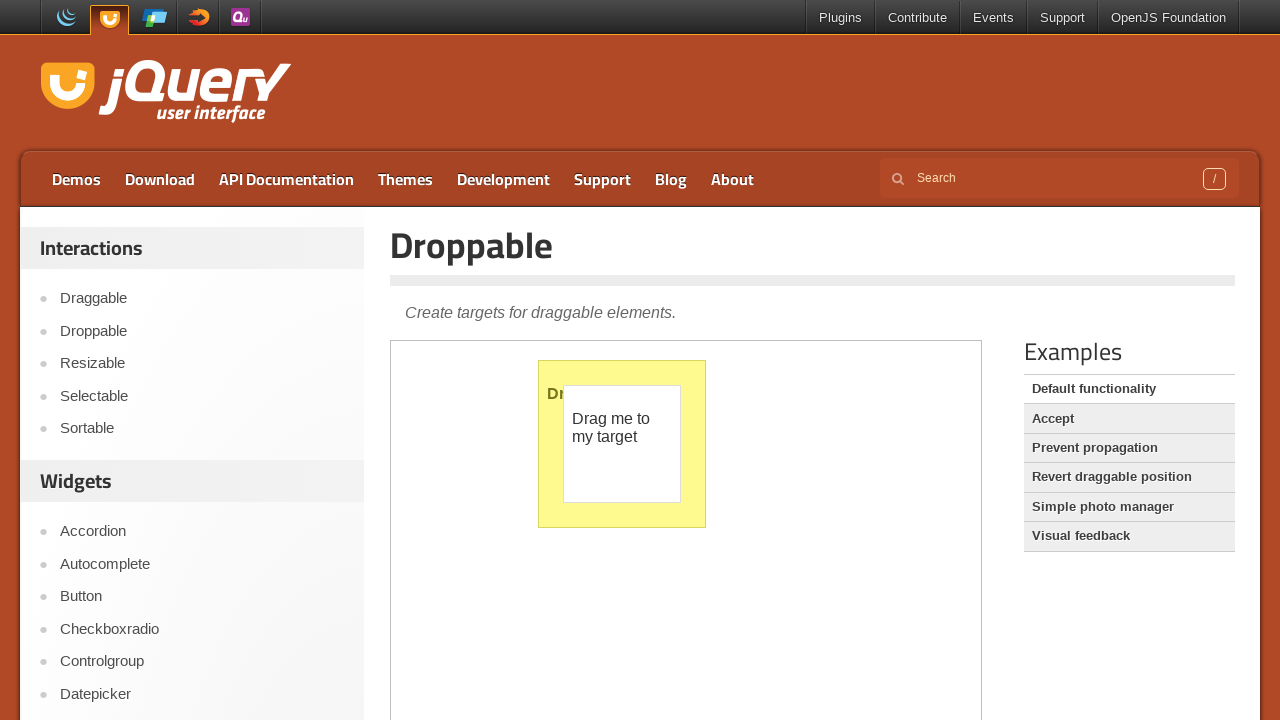